Tests dynamic loading by clicking a start button and waiting for content to appear

Starting URL: https://the-internet.herokuapp.com/dynamic_loading/2

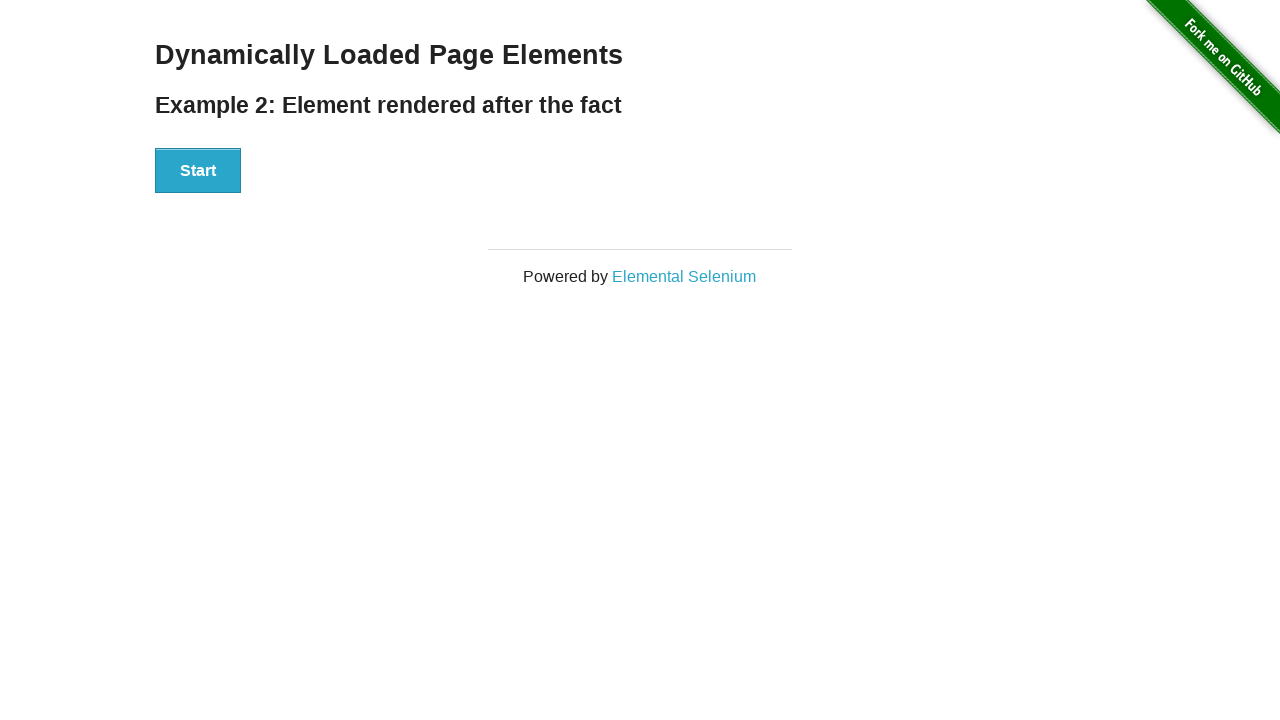

Clicked start button to trigger dynamic loading at (198, 171) on #start button
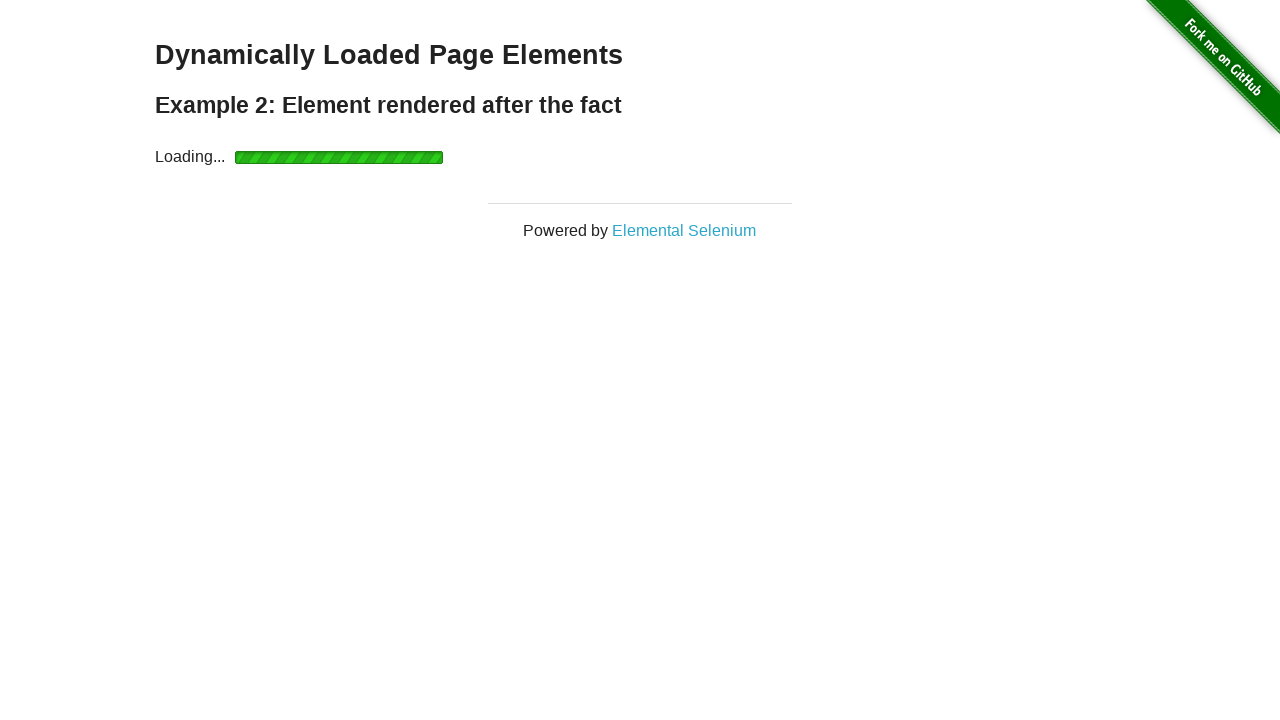

Dynamic content appeared - 'Hello World!' is now visible
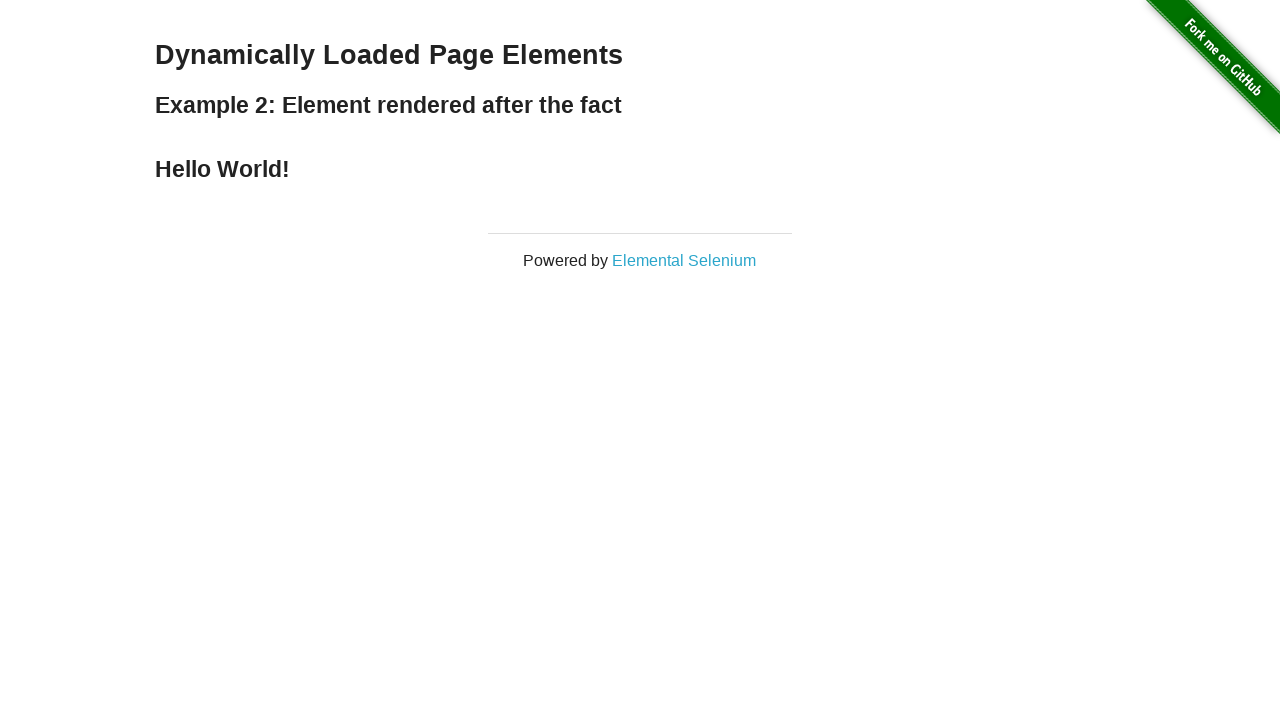

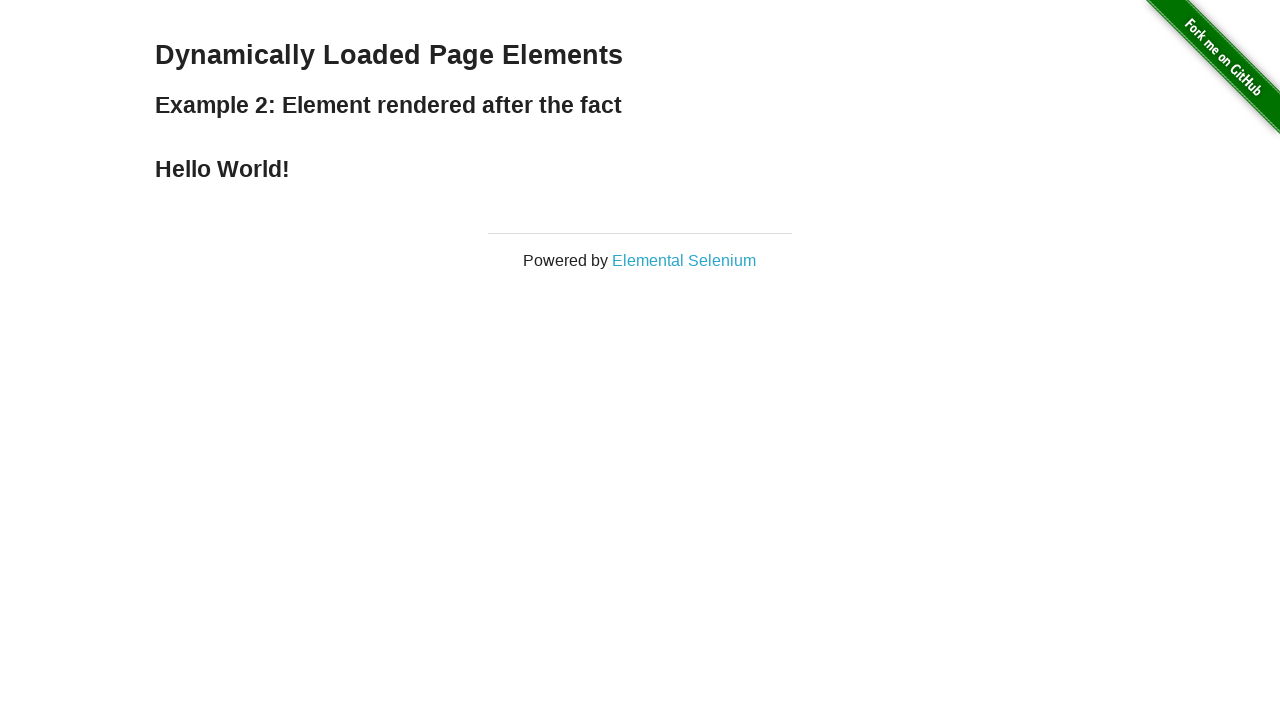